Tests web table interaction by finding a course containing 'Python' and verifying its price and instructor information.

Starting URL: https://rahulshettyacademy.com/AutomationPractice/

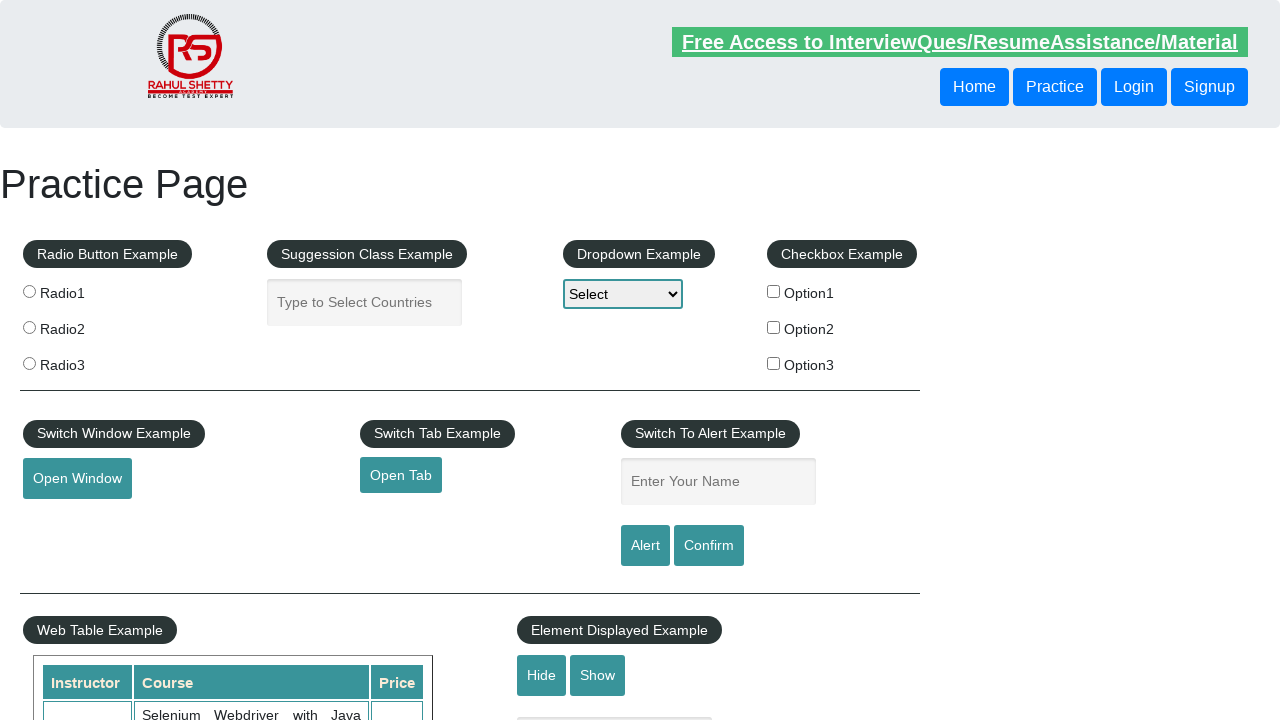

Waited for courses table to load
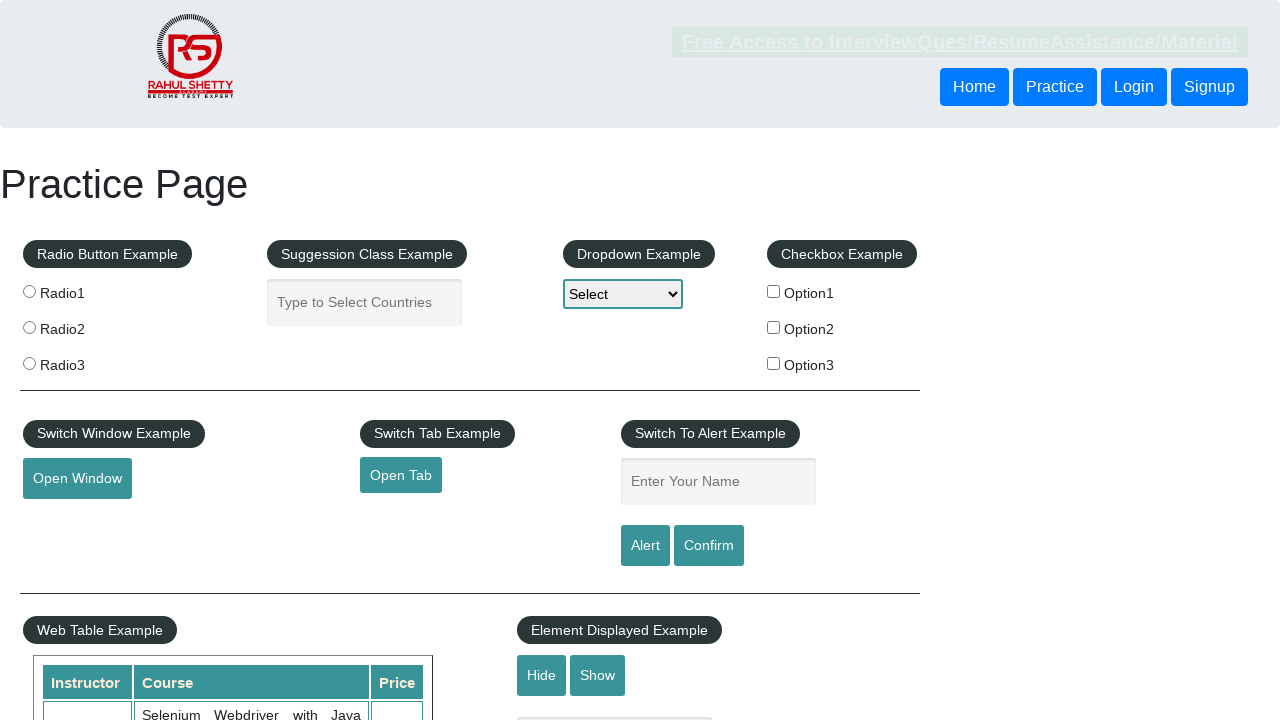

Located all course name cells in table
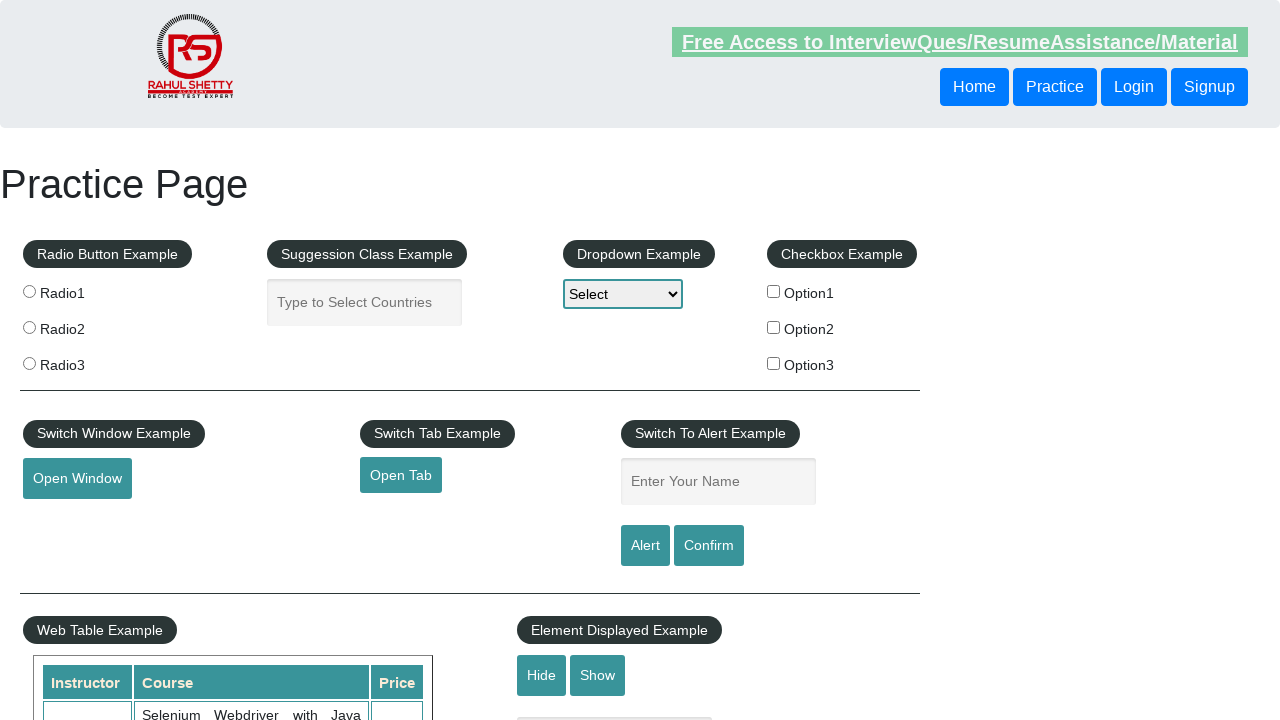

Retrieved course name at index 0: Selenium Webdriver with Java Basics + Advanced + Interview Guide
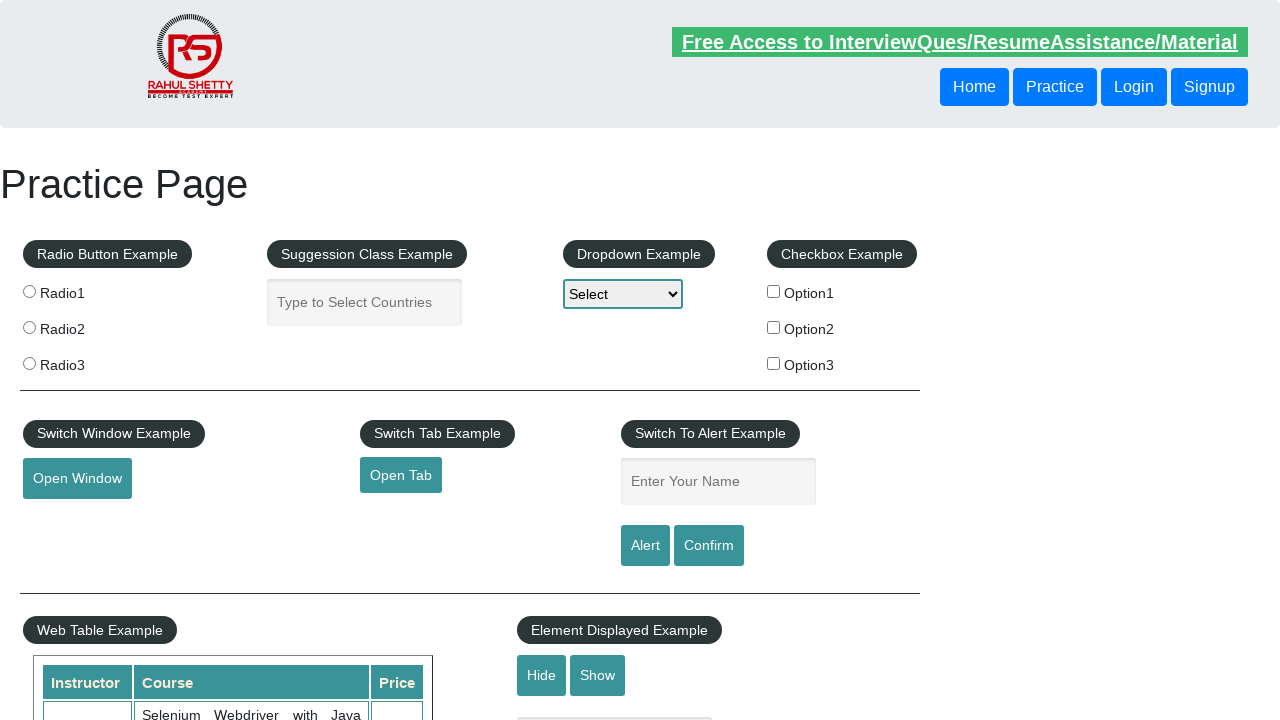

Retrieved course name at index 1: Learn SQL in Practical + Database Testing from Scratch
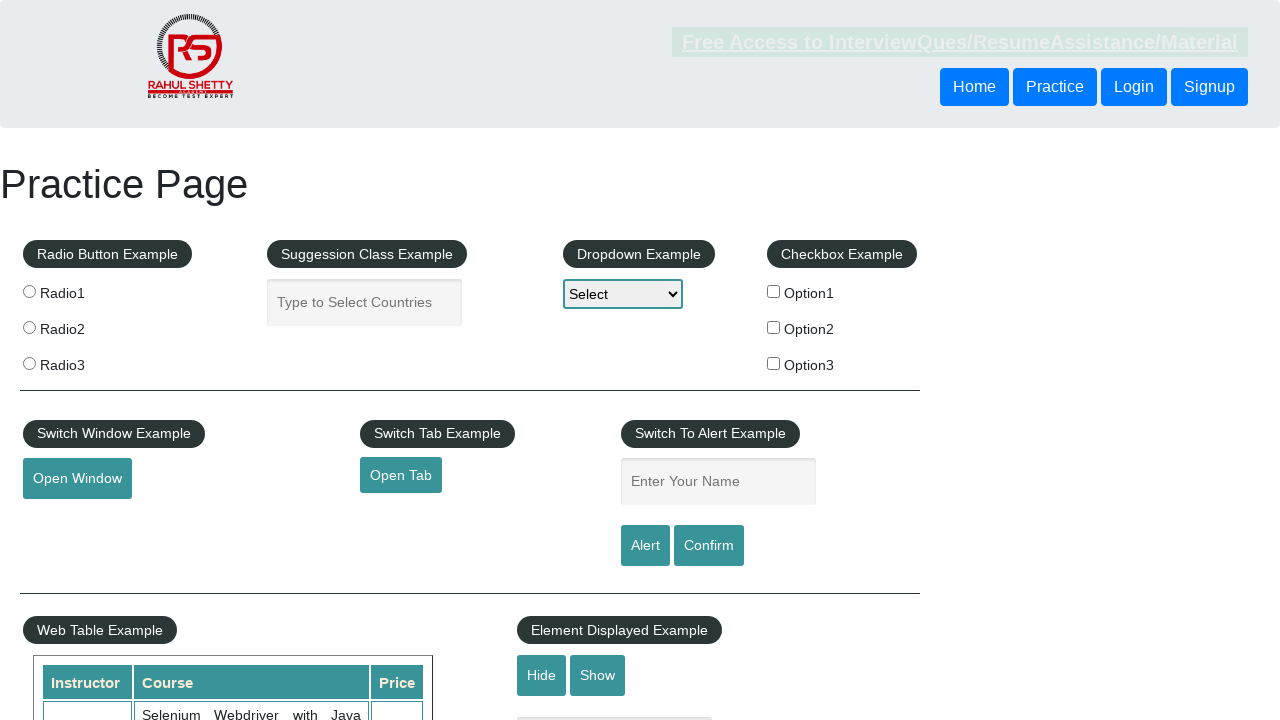

Retrieved course name at index 2: Appium (Selenium) - Mobile Automation Testing from Scratch
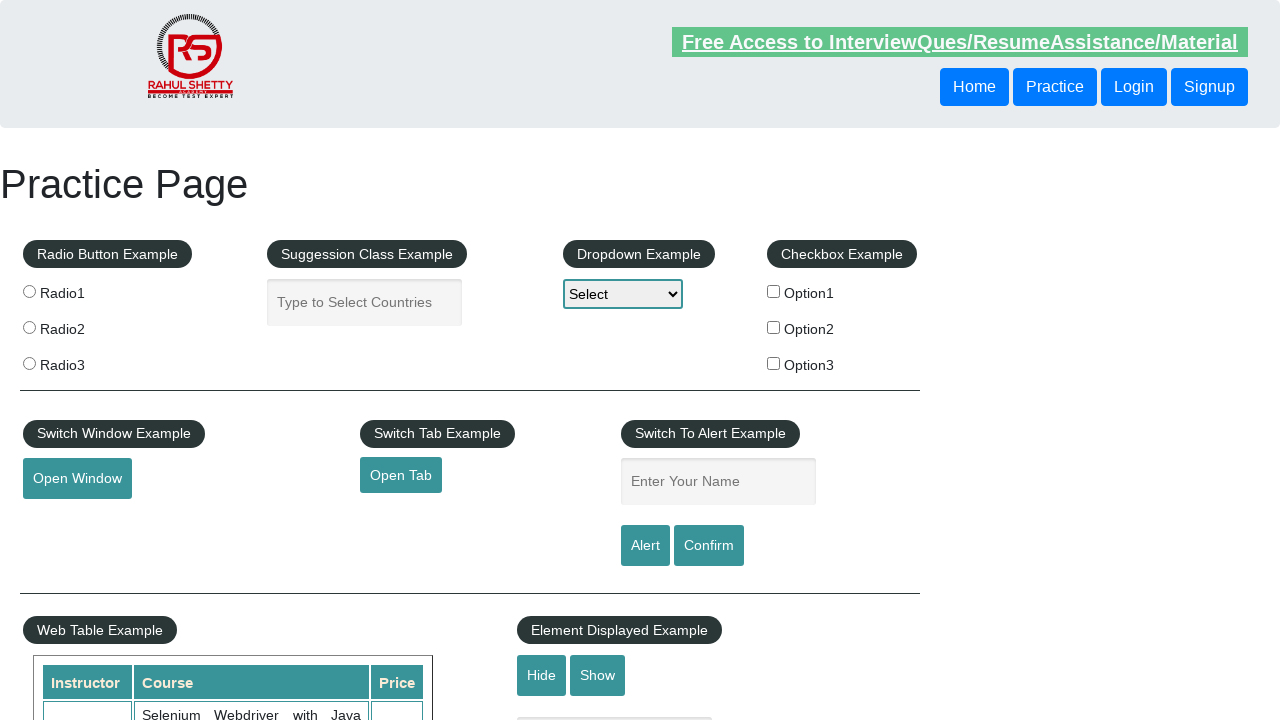

Retrieved course name at index 3: WebSecurity Testing for Beginners-QA knowledge to next level
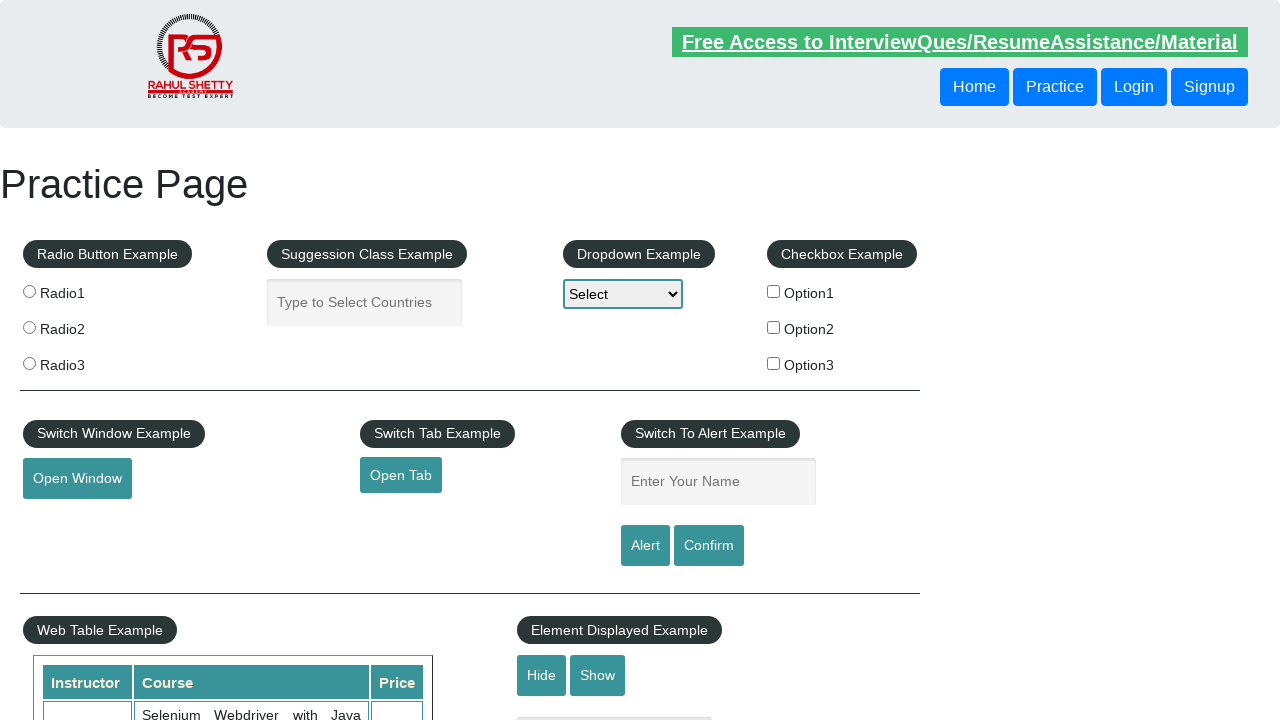

Retrieved course name at index 4: Learn JMETER from Scratch - (Performance + Load) Testing Tool
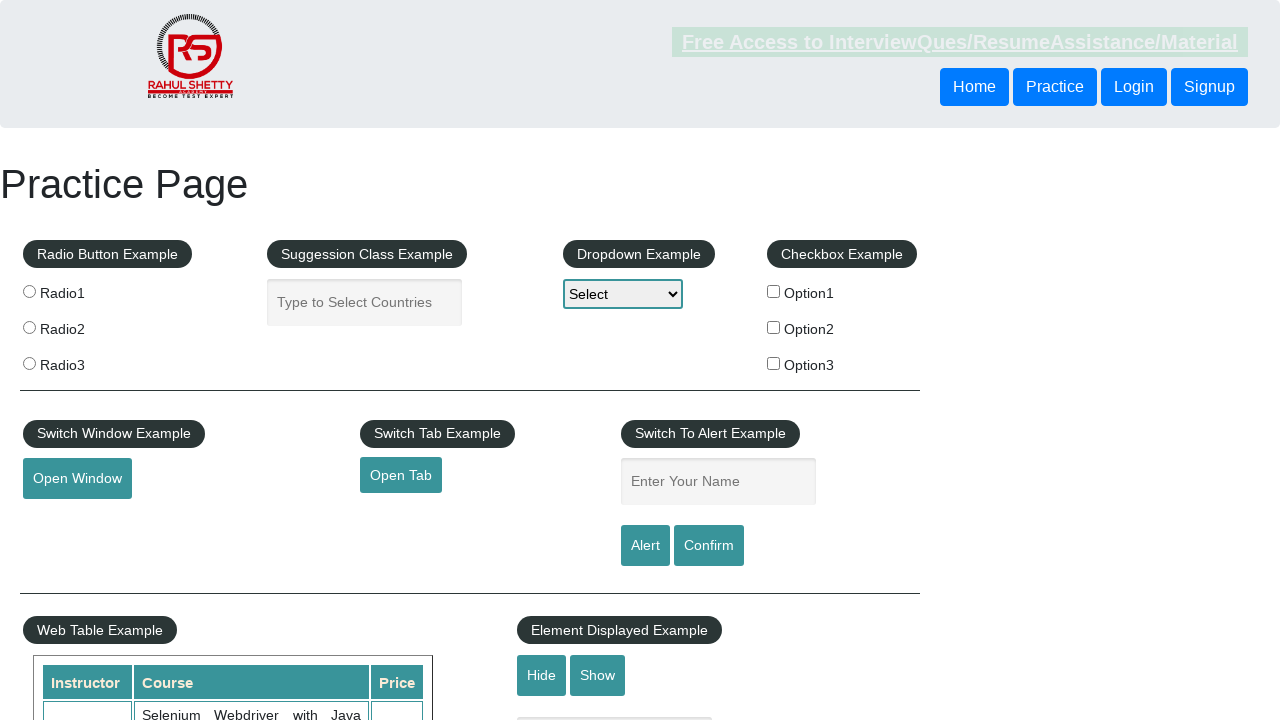

Retrieved course name at index 5: WebServices / REST API Testing with SoapUI
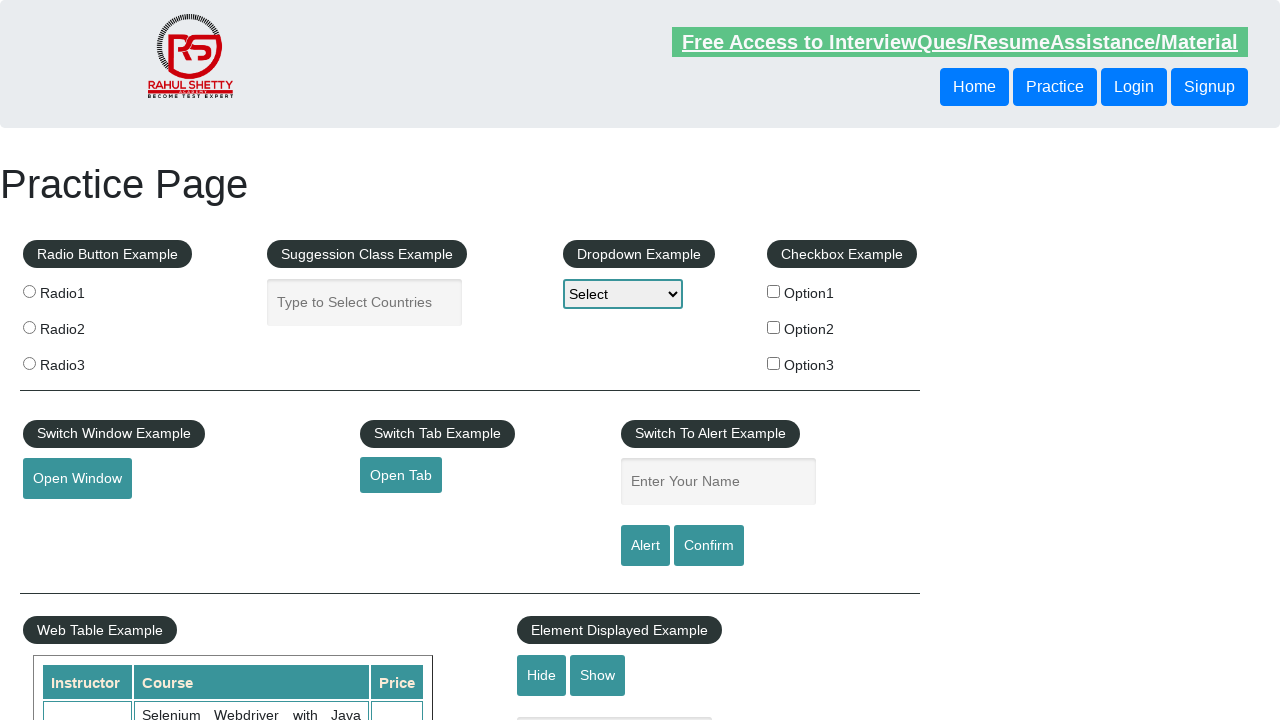

Retrieved course name at index 6: QA Expert Course :Software Testing + Bugzilla + SQL + Agile
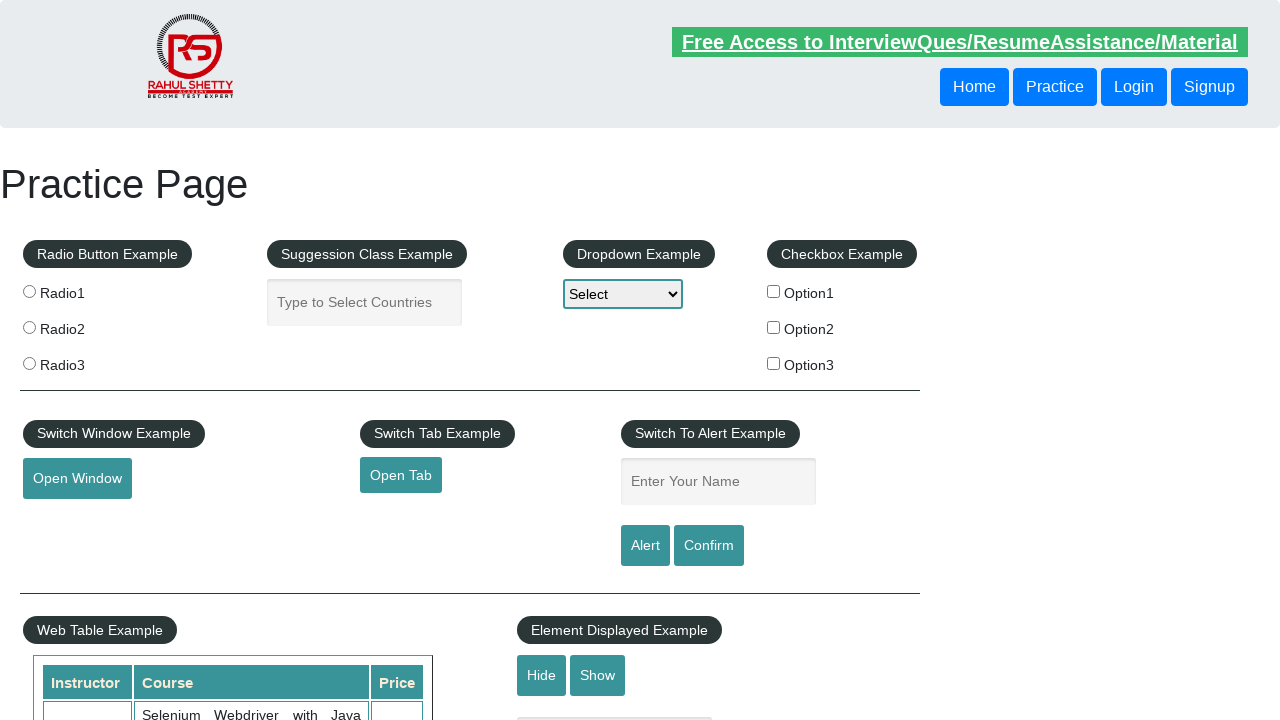

Retrieved course name at index 7: Master Selenium Automation in simple Python Language
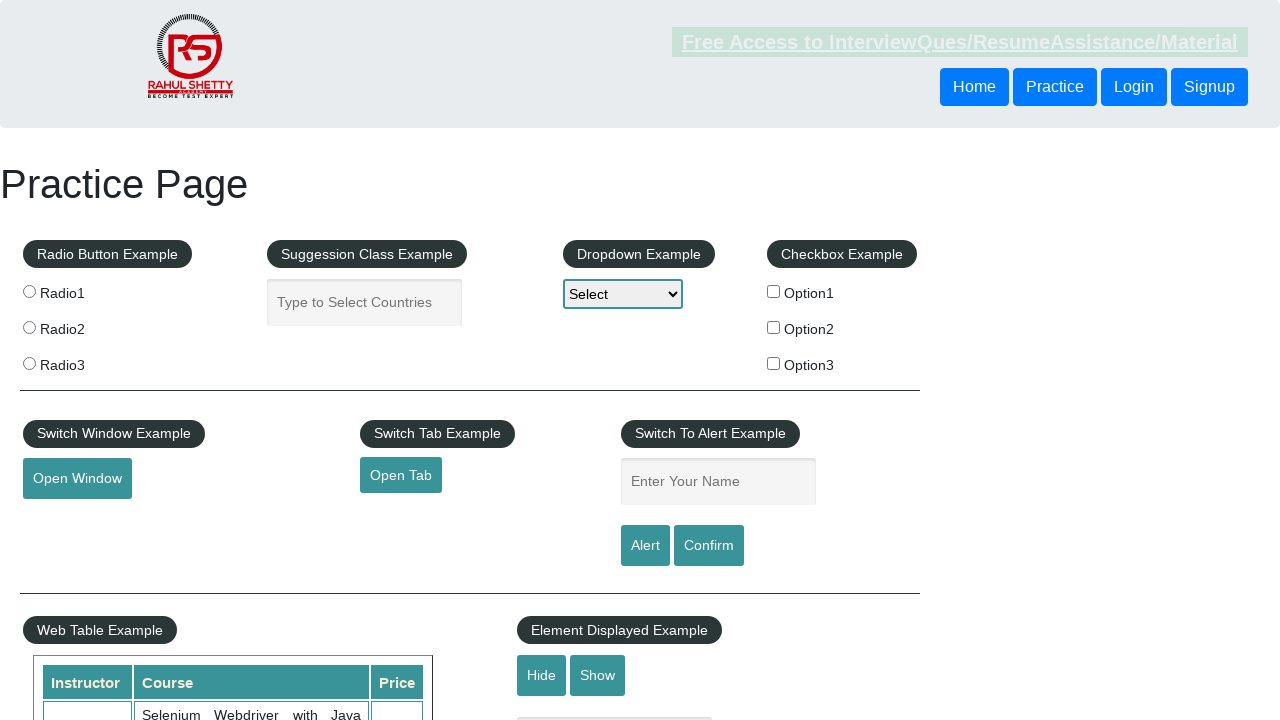

Retrieved price for Python course: 25
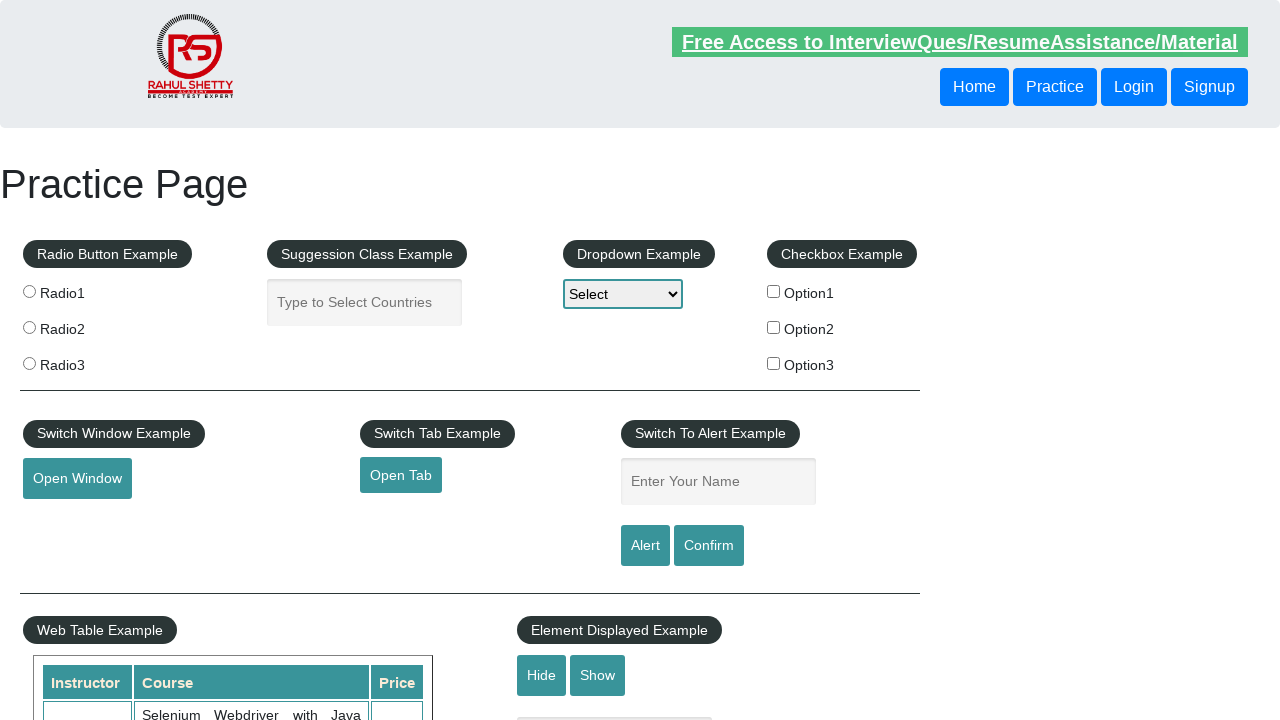

Verified Python course price equals '25'
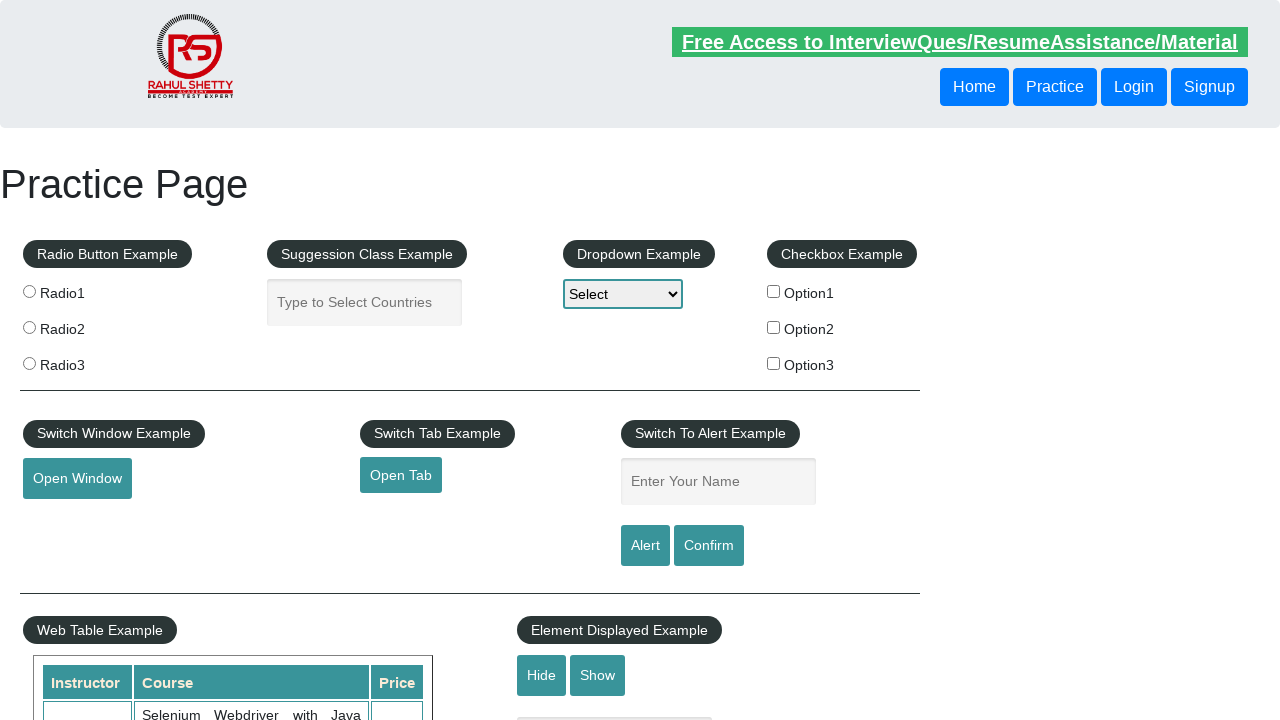

Retrieved instructor for Python course: Rahul Shetty
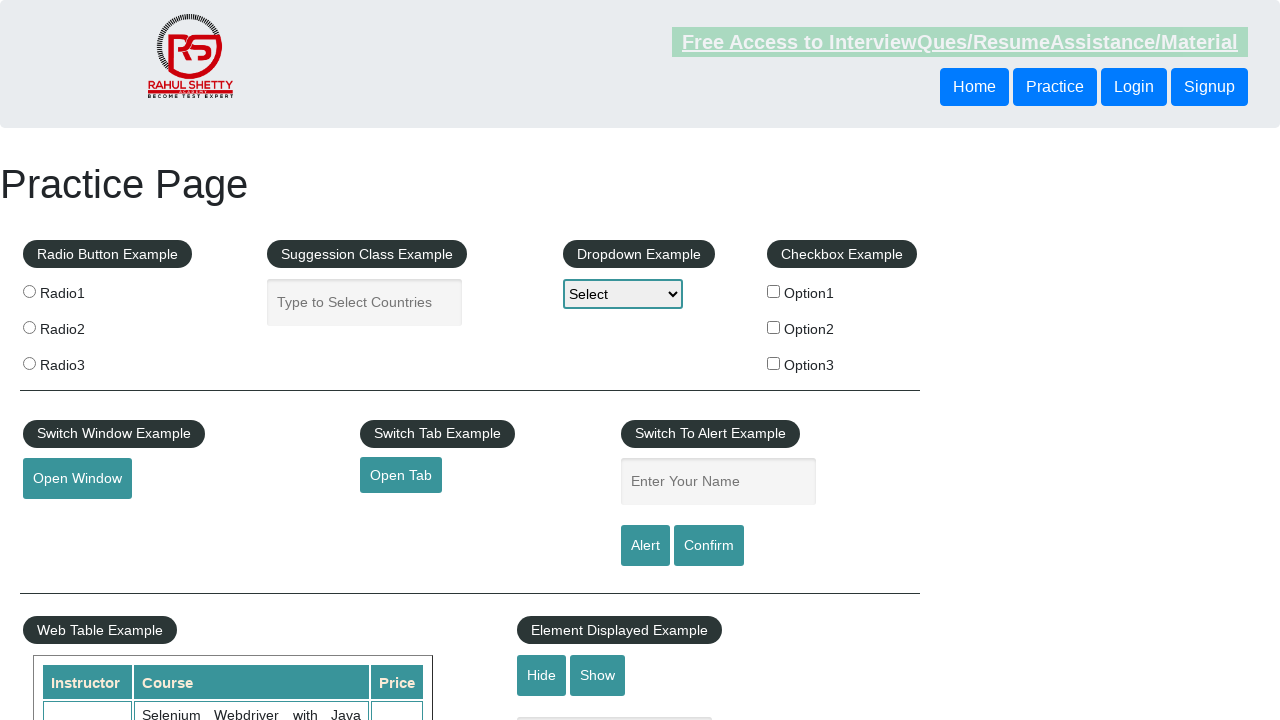

Verified Python course instructor equals 'Rahul Shetty'
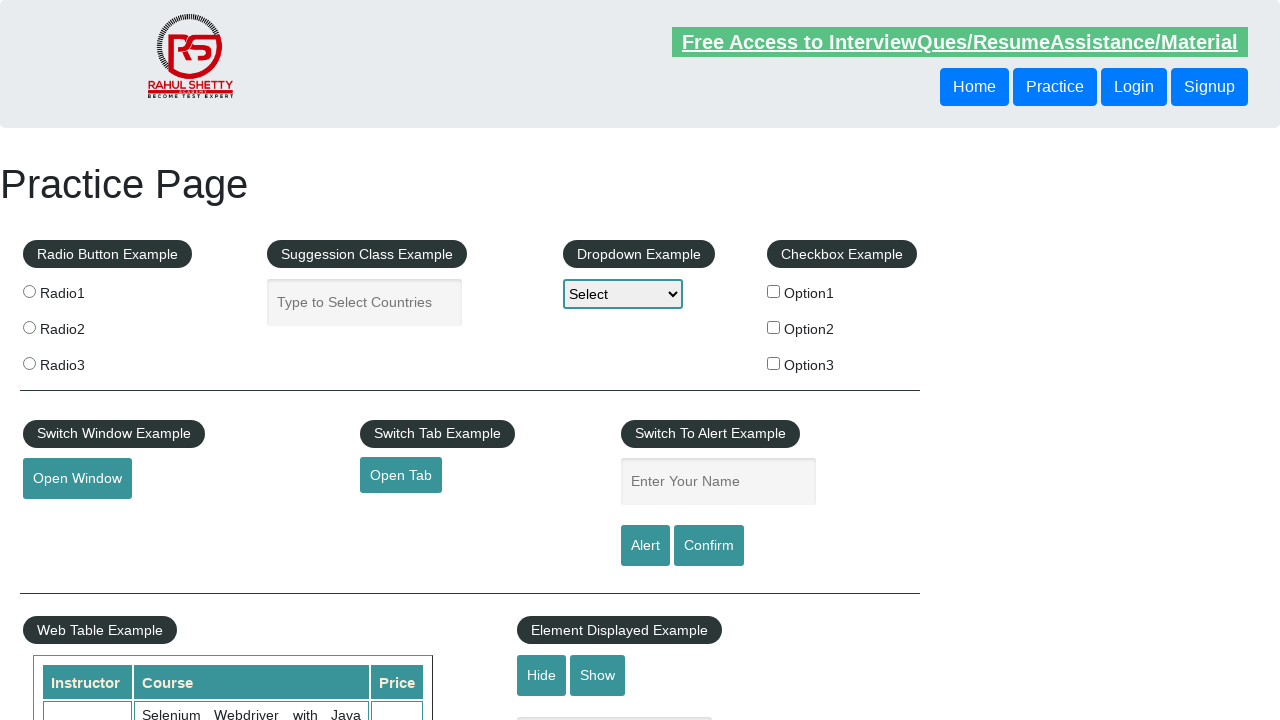

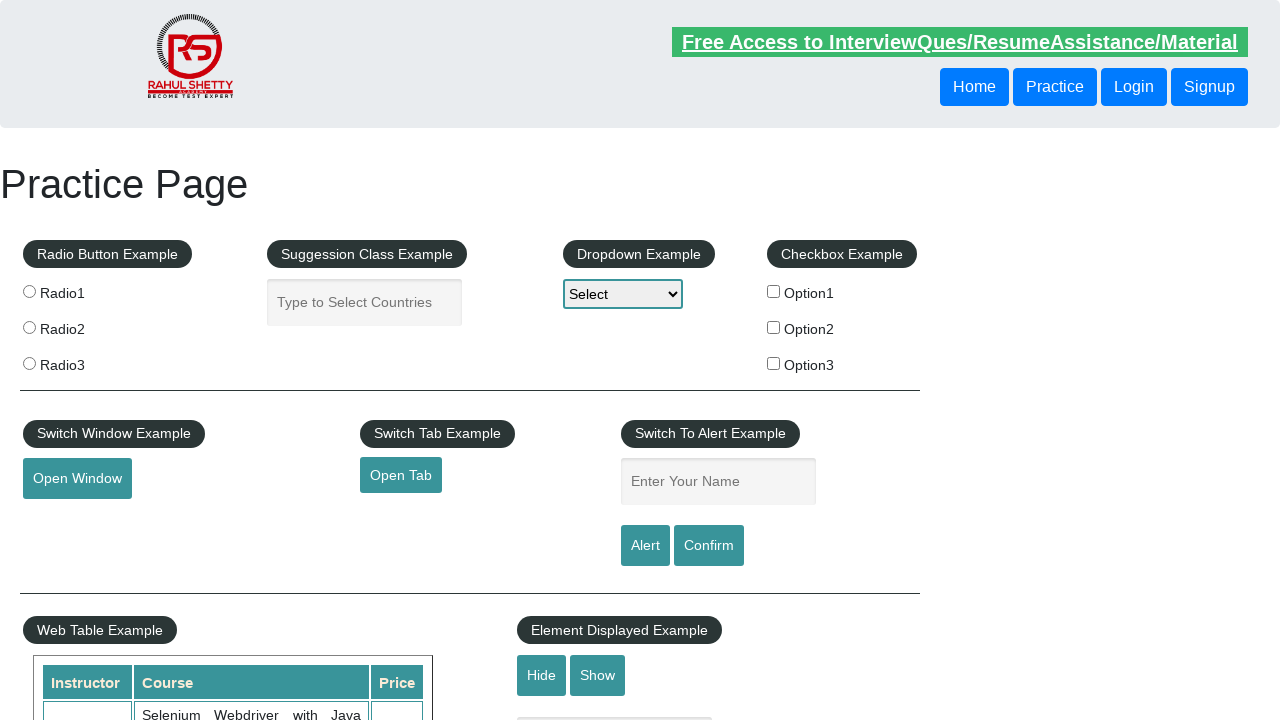